Tests form input functionality by filling a username field with different test data values

Starting URL: https://demoqa.com/text-box

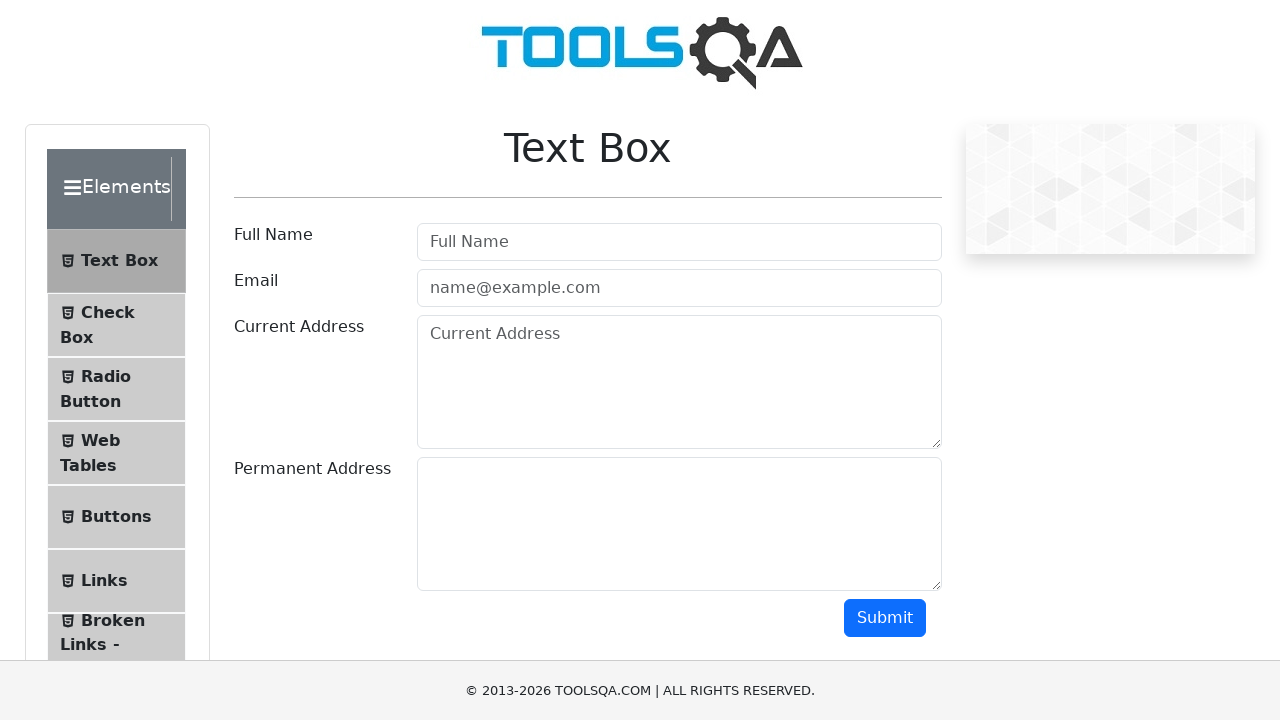

Filled username field with 'testuser1' on #userName
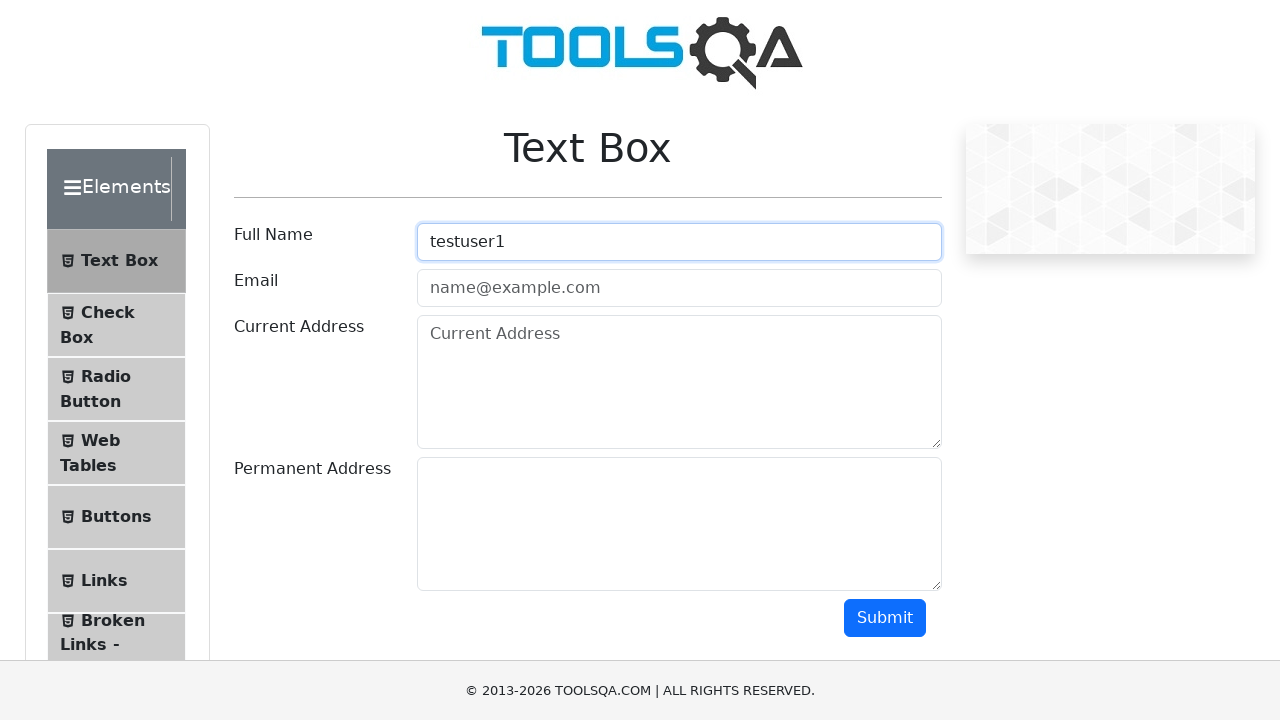

Cleared username field on #userName
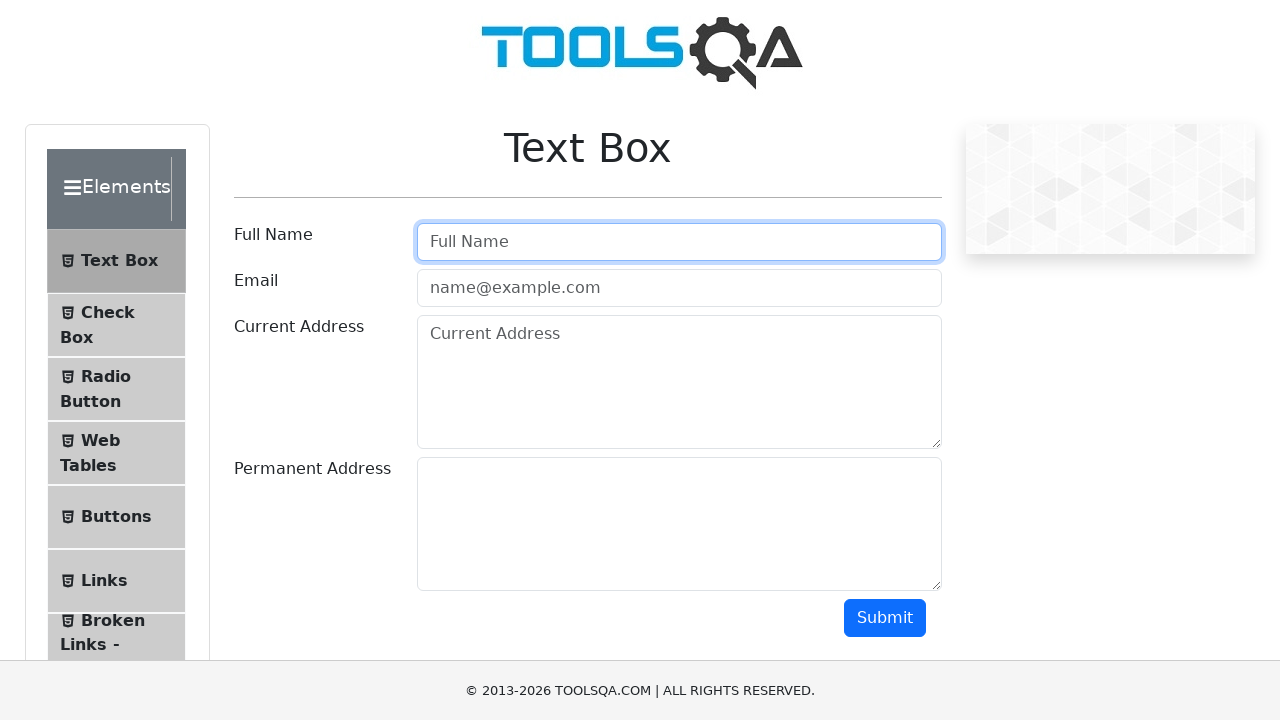

Filled username field with 'testuser2' on #userName
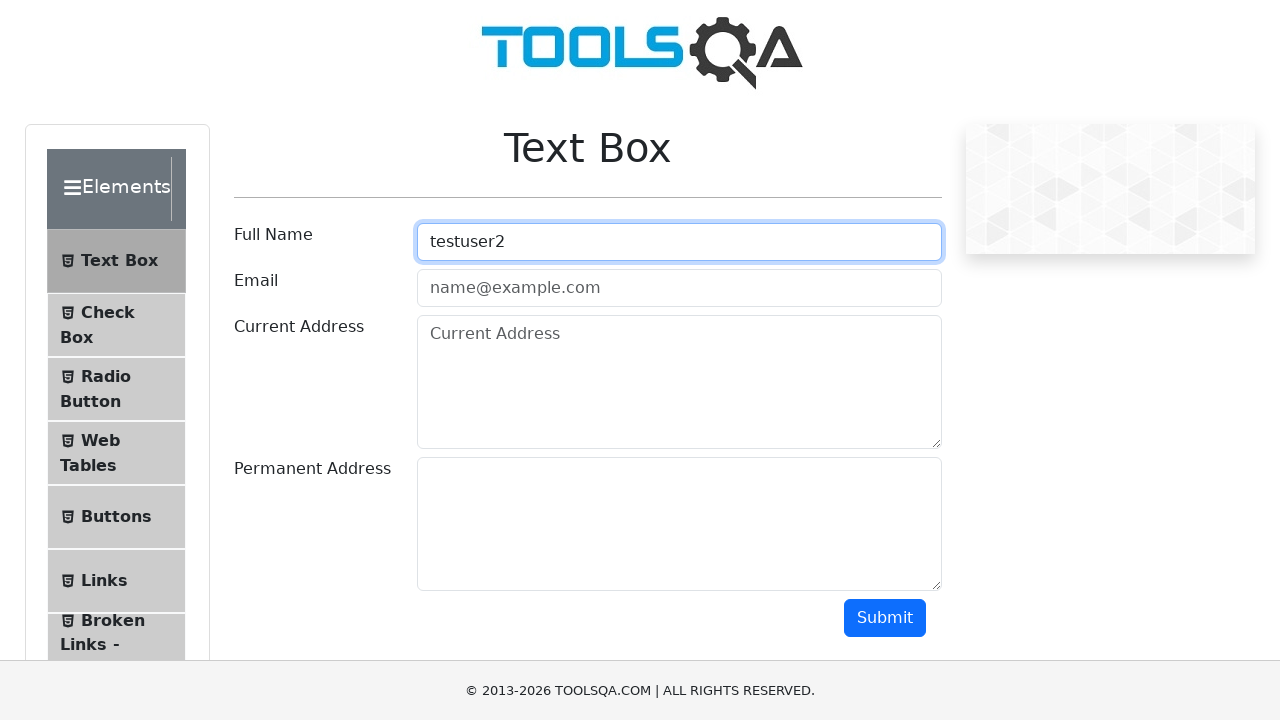

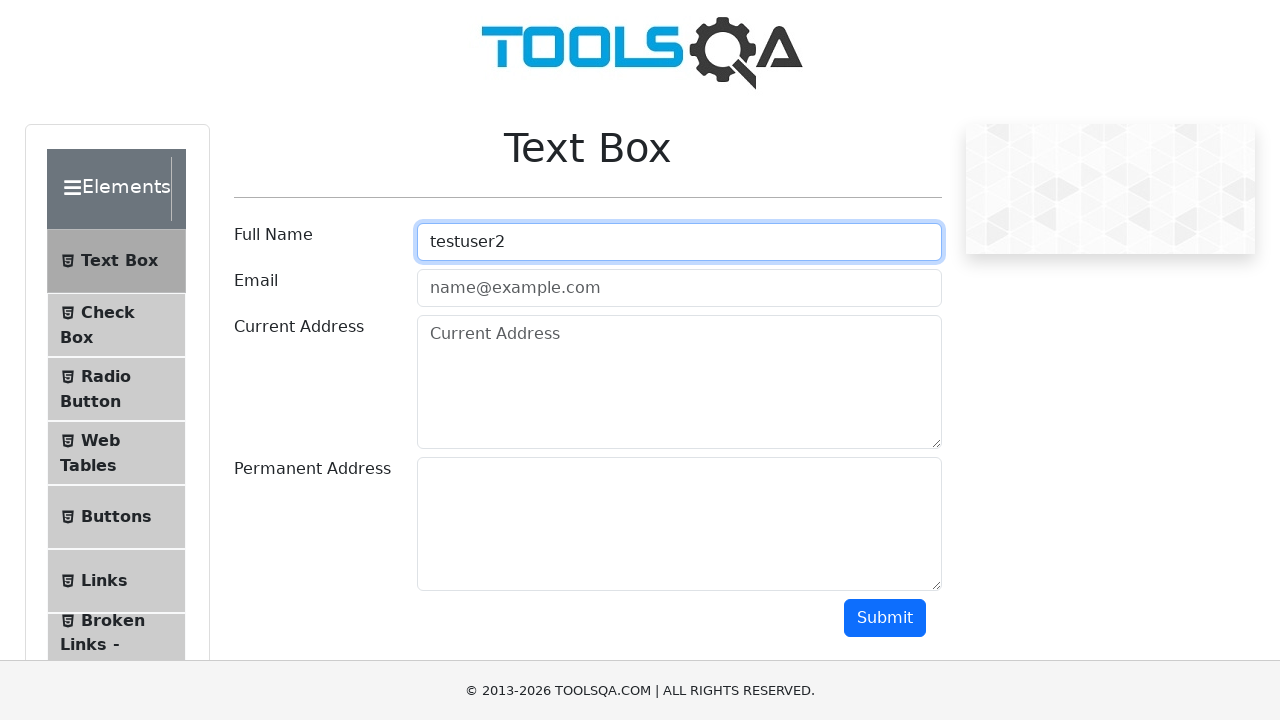